Tests a multi-step navigation flow through Artillery.io by visiting the homepage, then the cloud page, and finally the documentation page

Starting URL: https://www.artillery.io

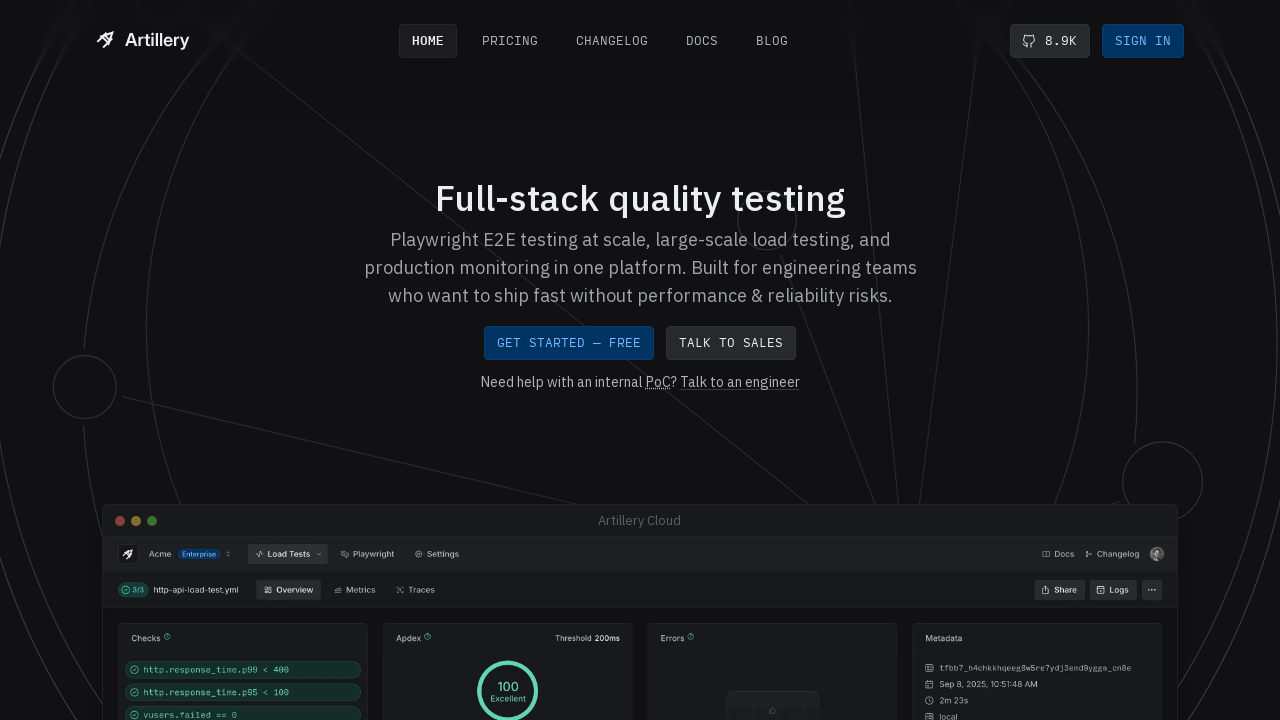

Navigated to Artillery.io homepage
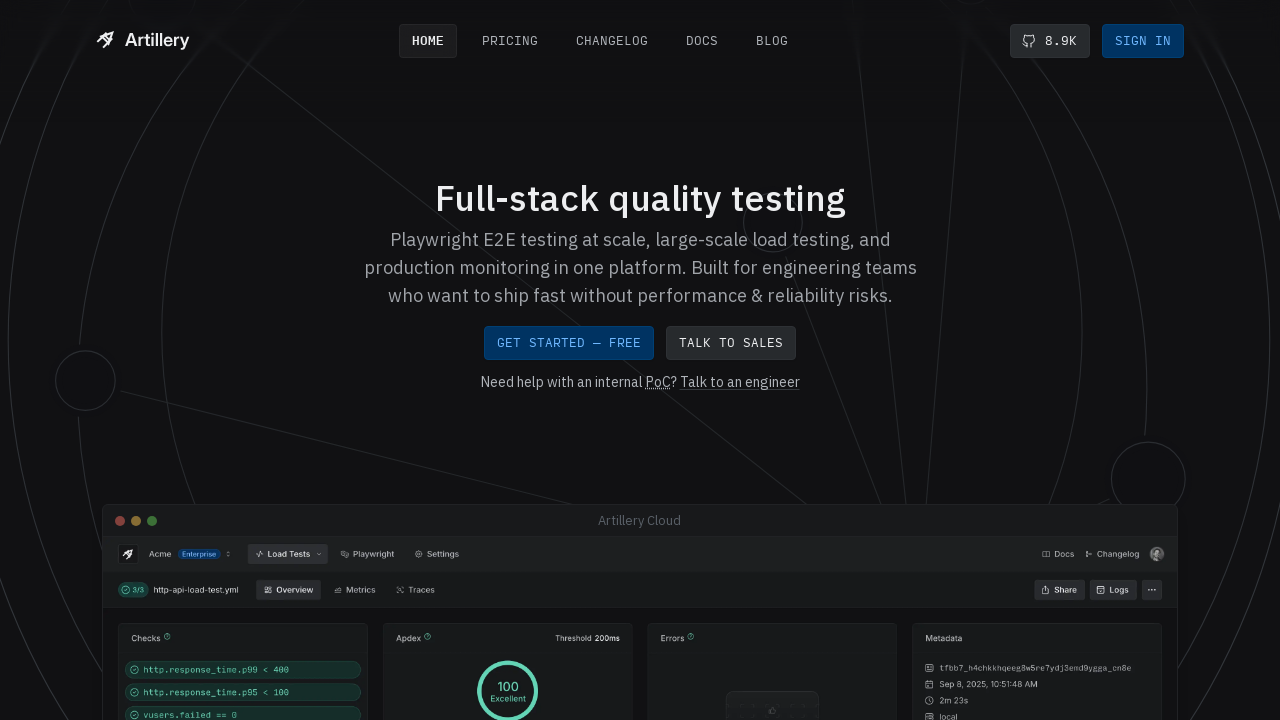

Navigated to Artillery.io cloud page
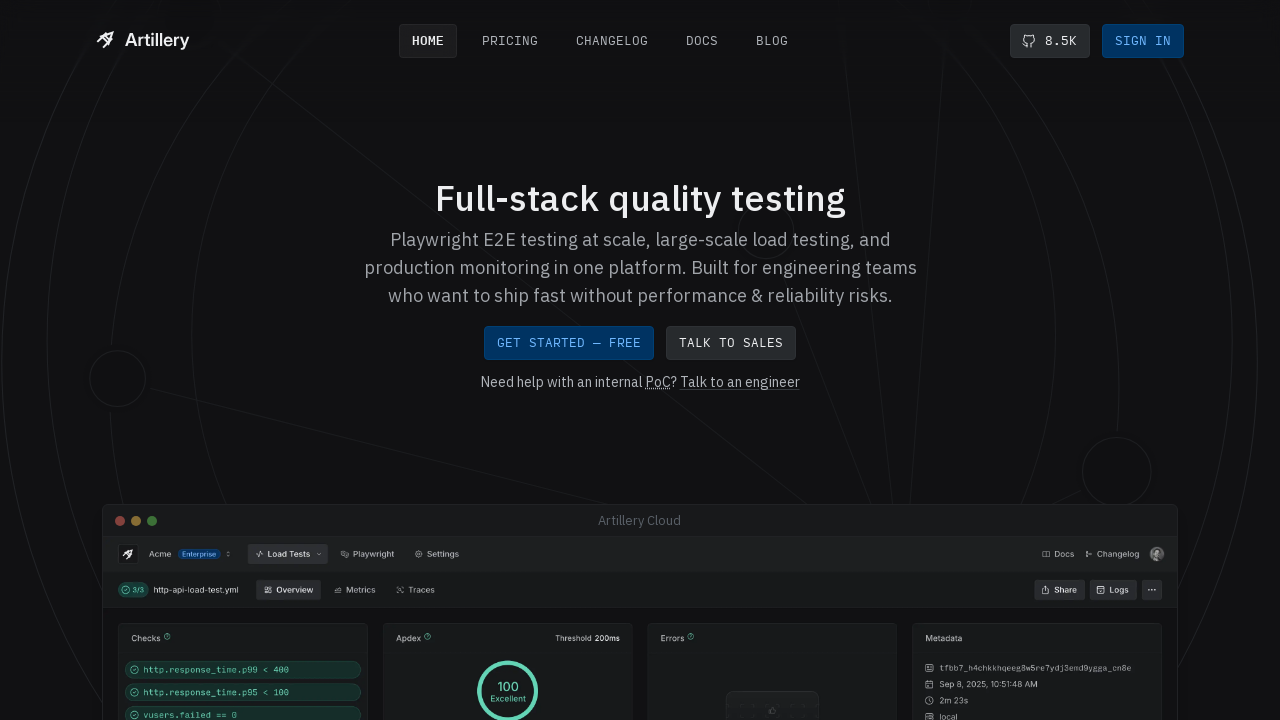

Navigated to Artillery.io documentation page
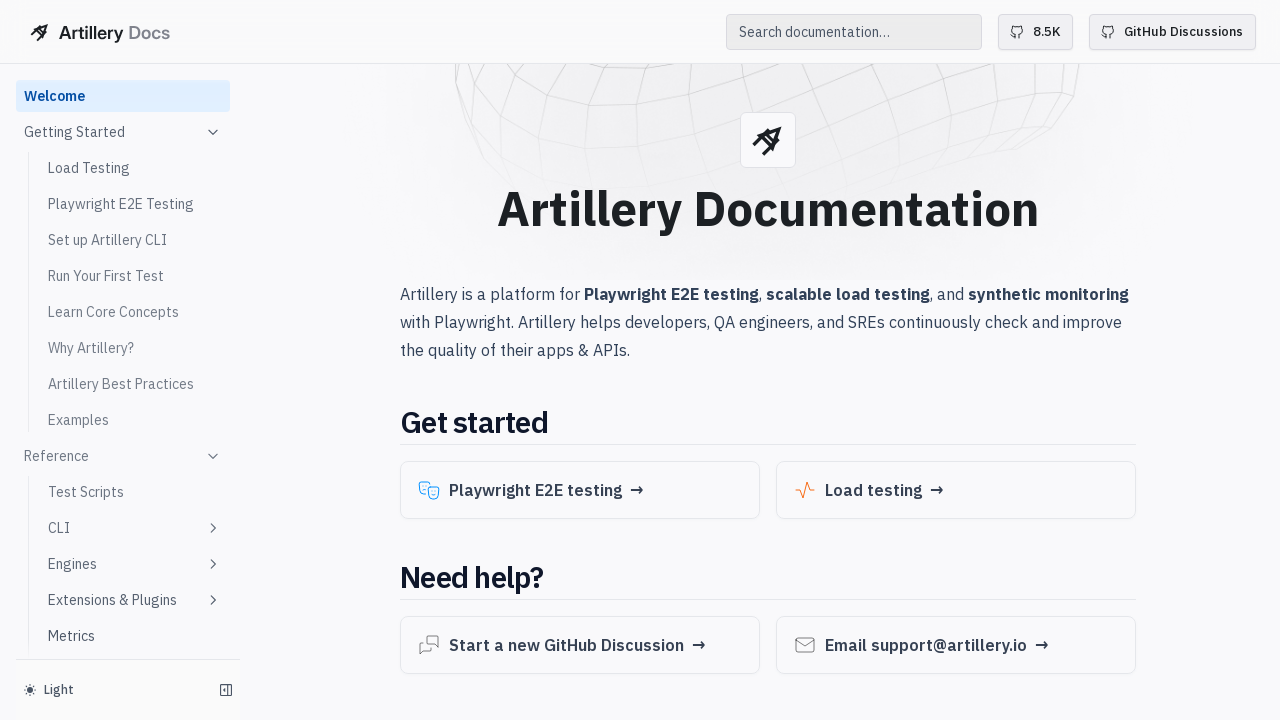

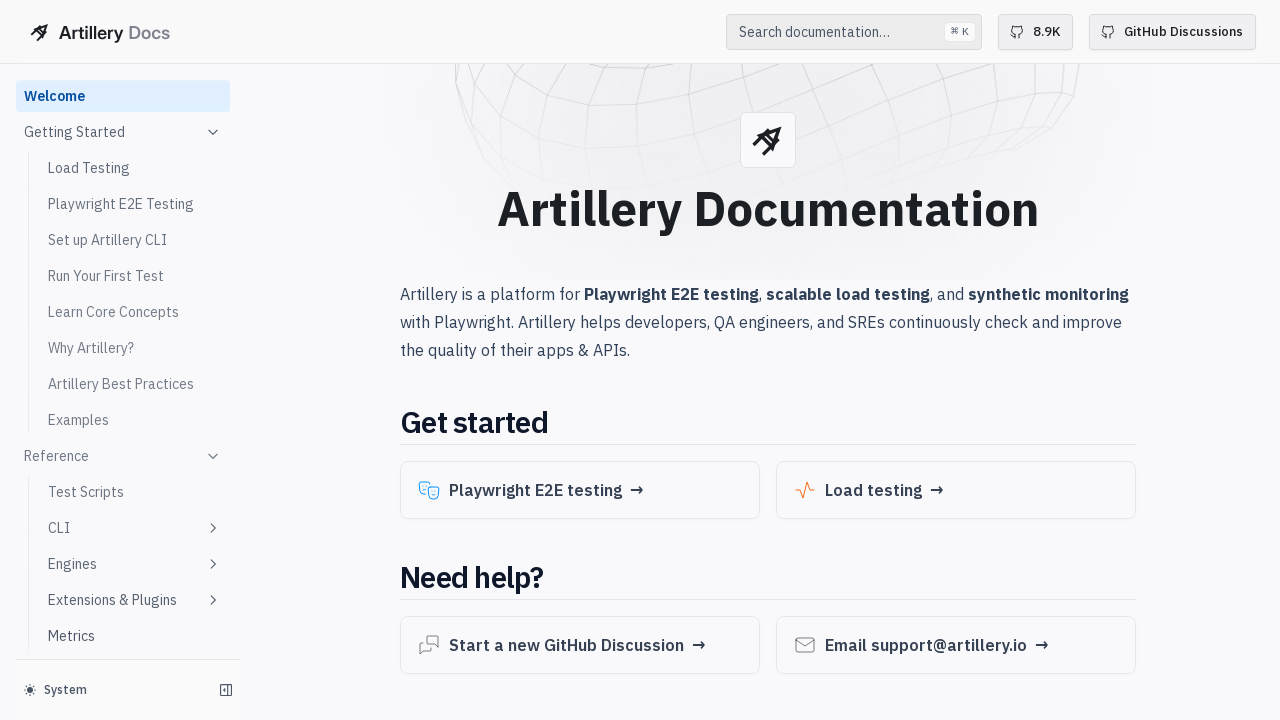